Navigates to W3Schools website and clicks on the Exercises navigation button

Starting URL: https://www.w3schools.com/

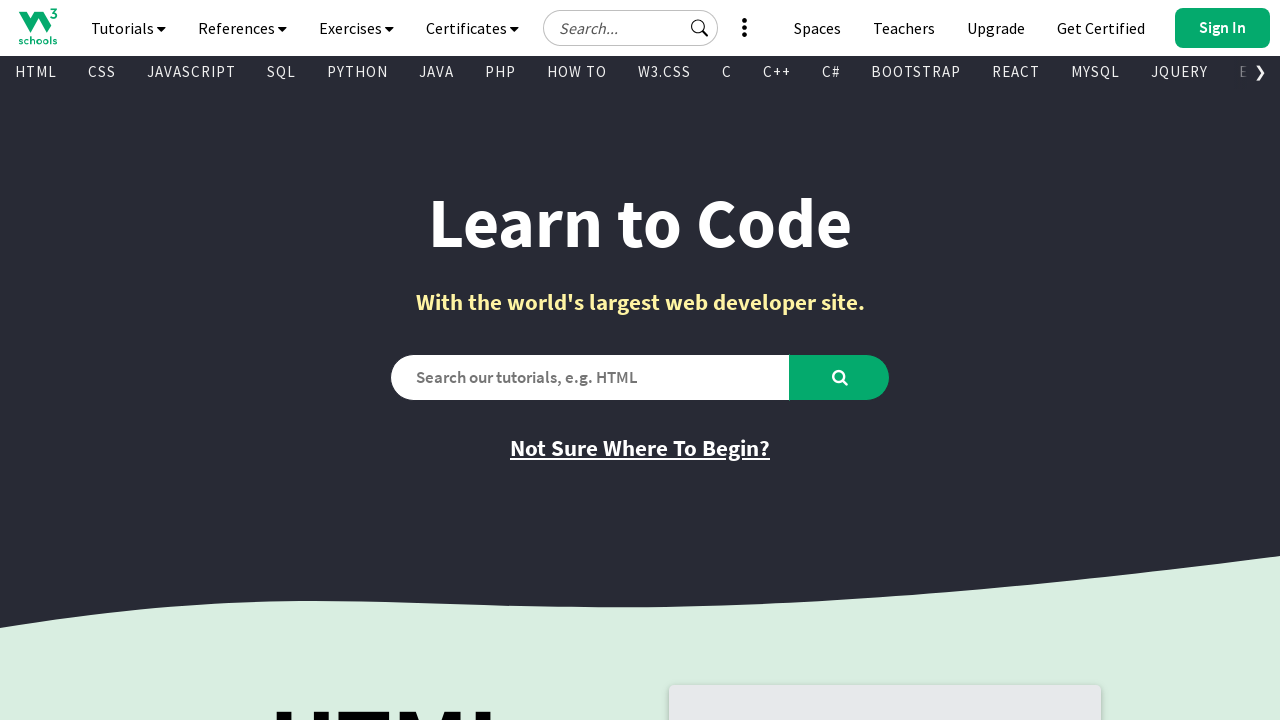

Clicked on the Exercises navigation button at (356, 28) on #navbtn_exercises
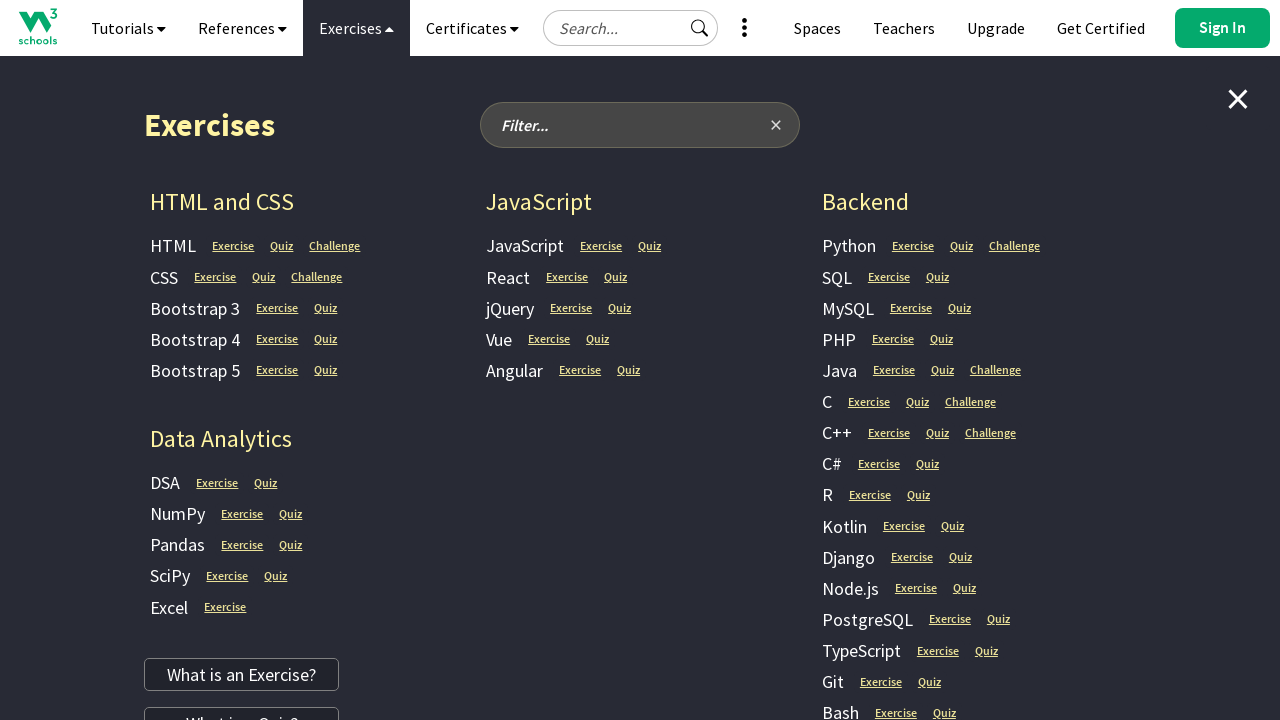

W3Schools Exercises page loaded successfully
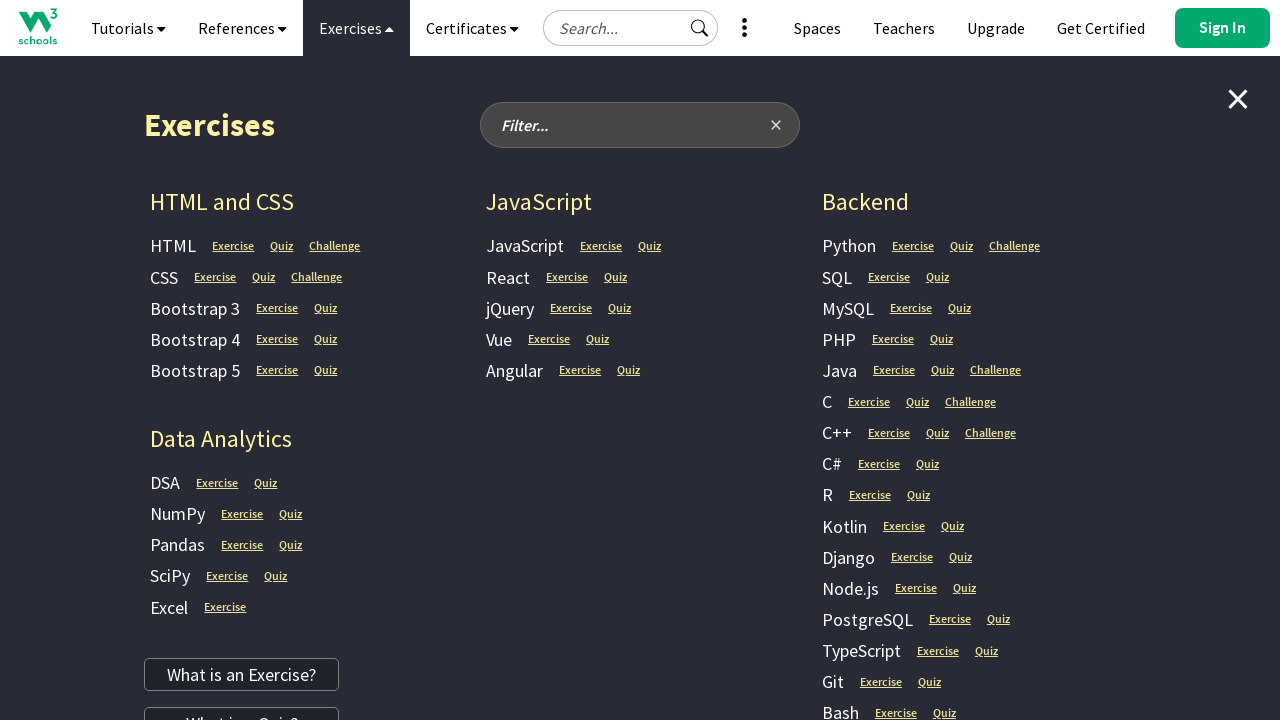

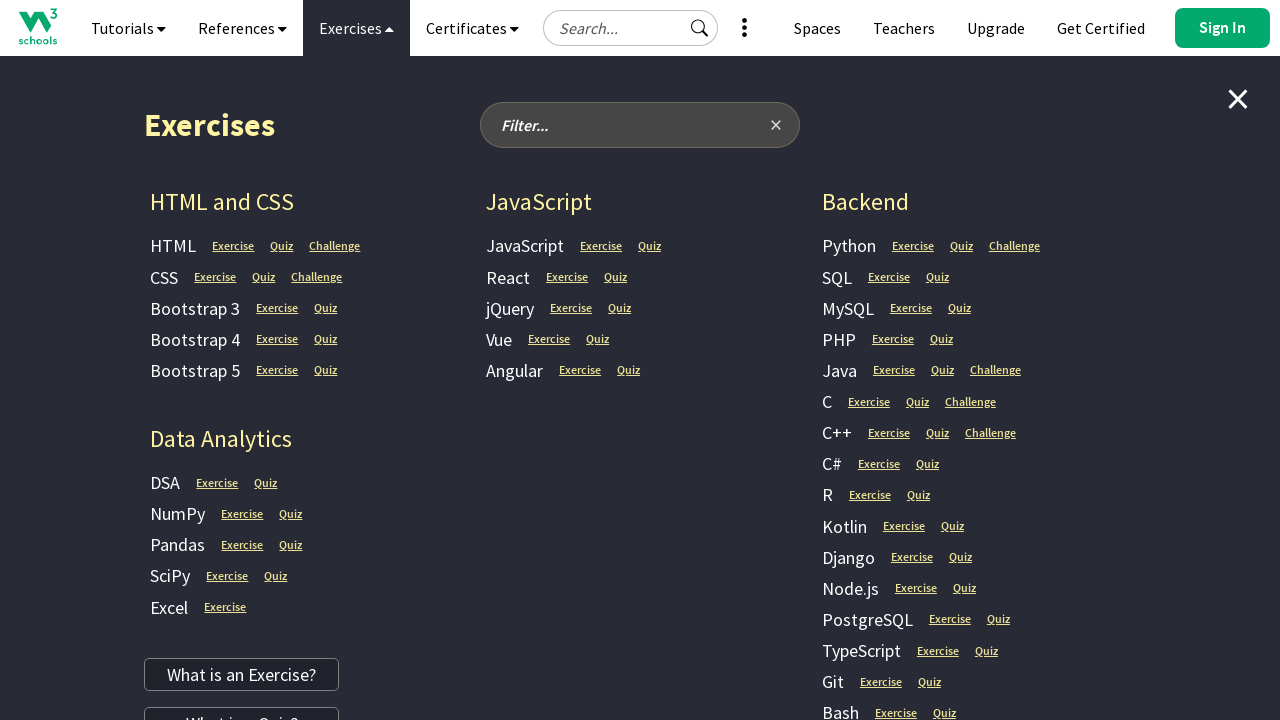